Tests drag and drop functionality on jQuery UI demo page by dragging an element and dropping it onto a target element

Starting URL: https://jqueryui.com/droppable/

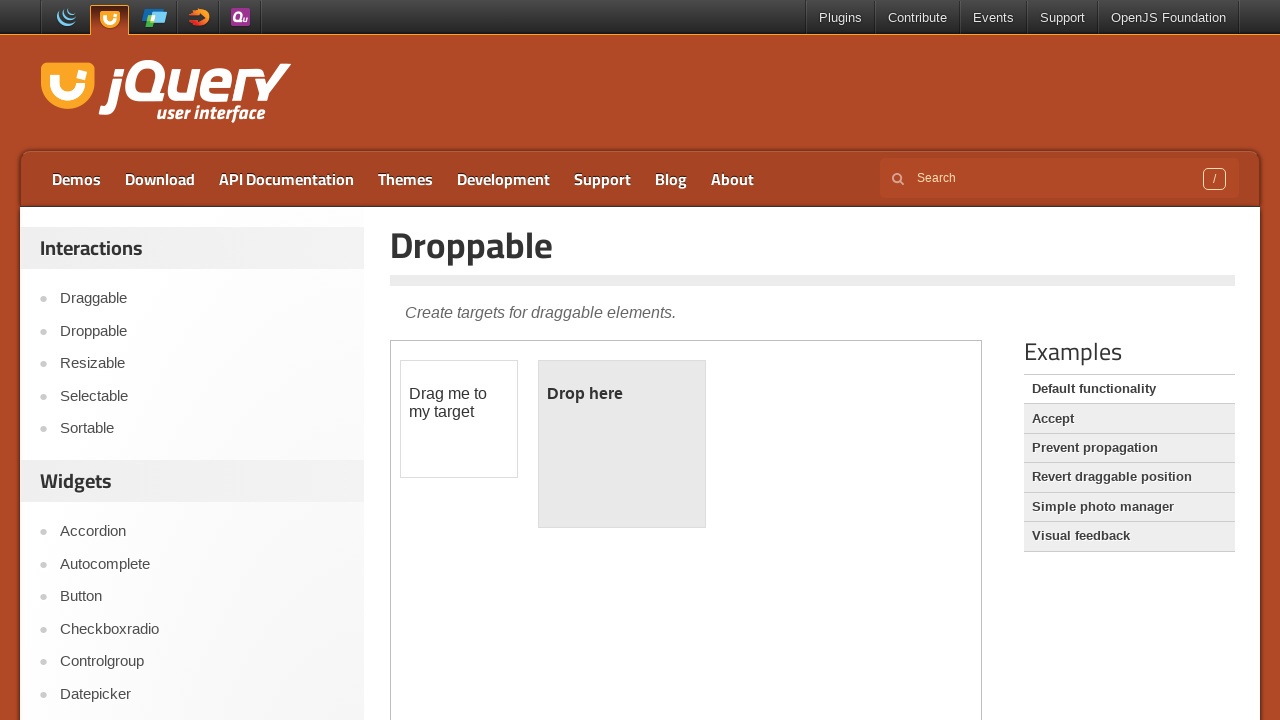

Located the iframe containing the jQuery UI droppable demo
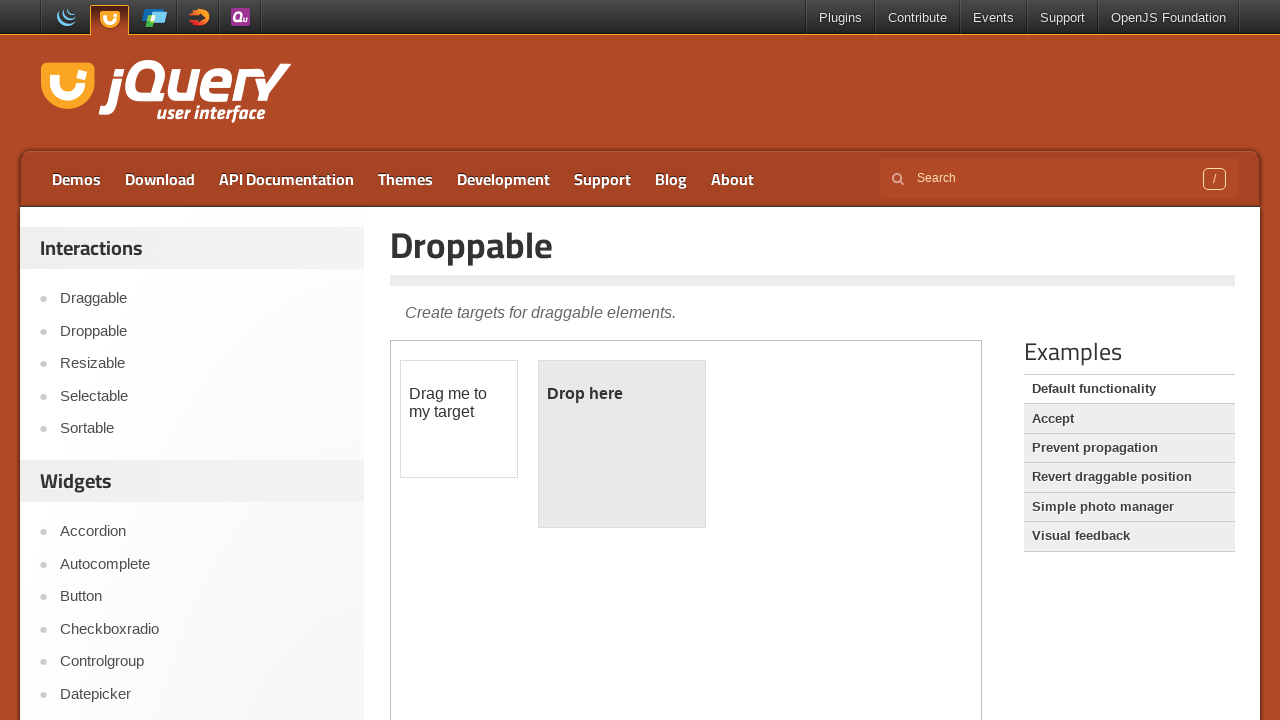

Waited 1 second for demo elements to load
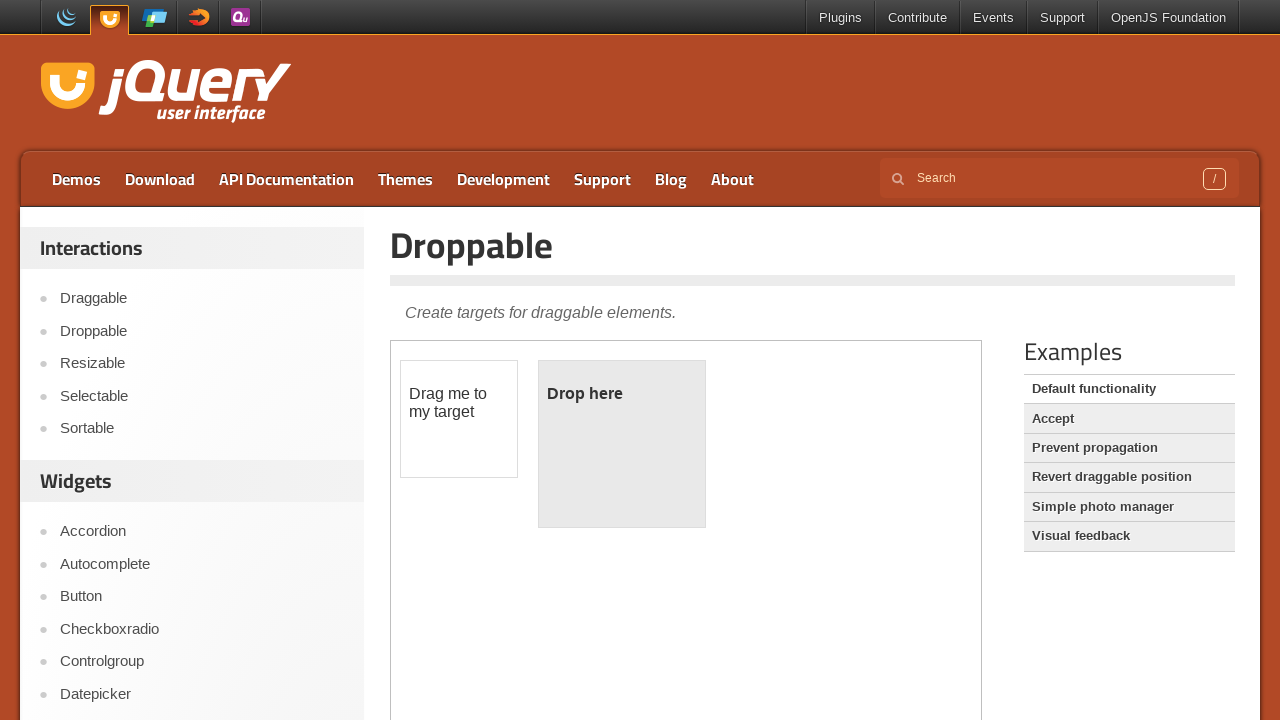

Located the draggable element with ID 'draggable'
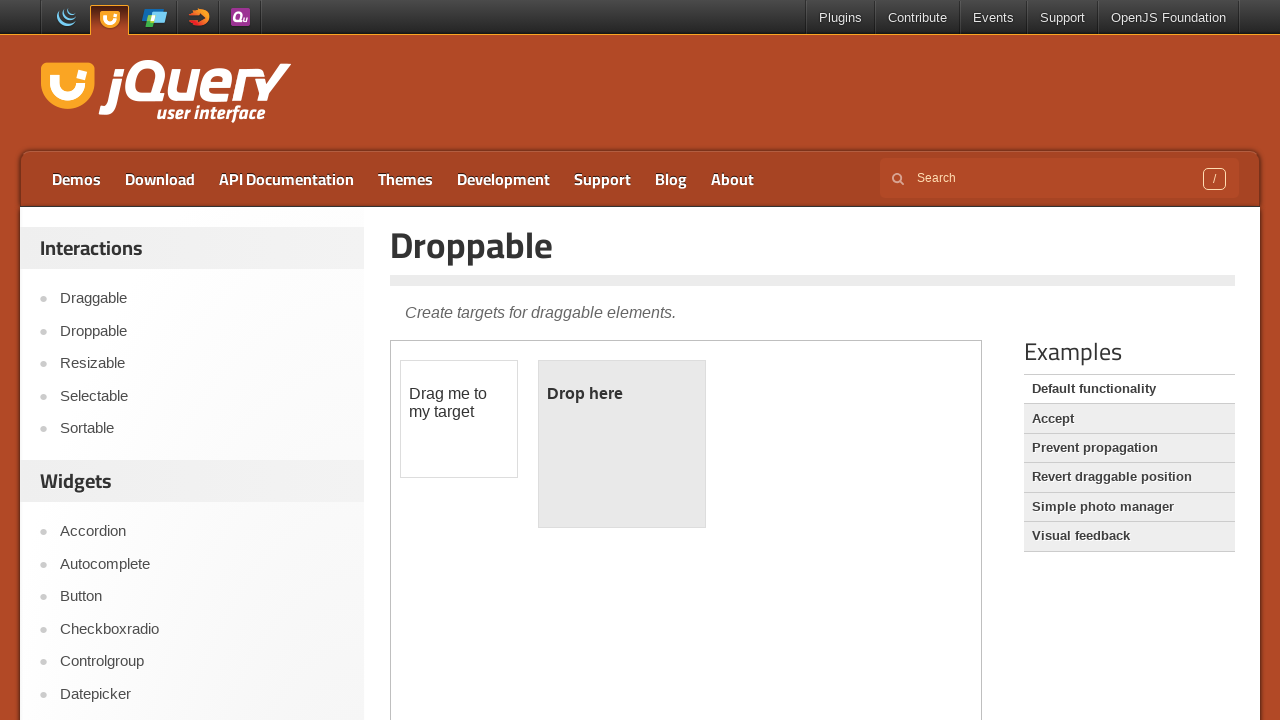

Located the droppable target element with ID 'droppable'
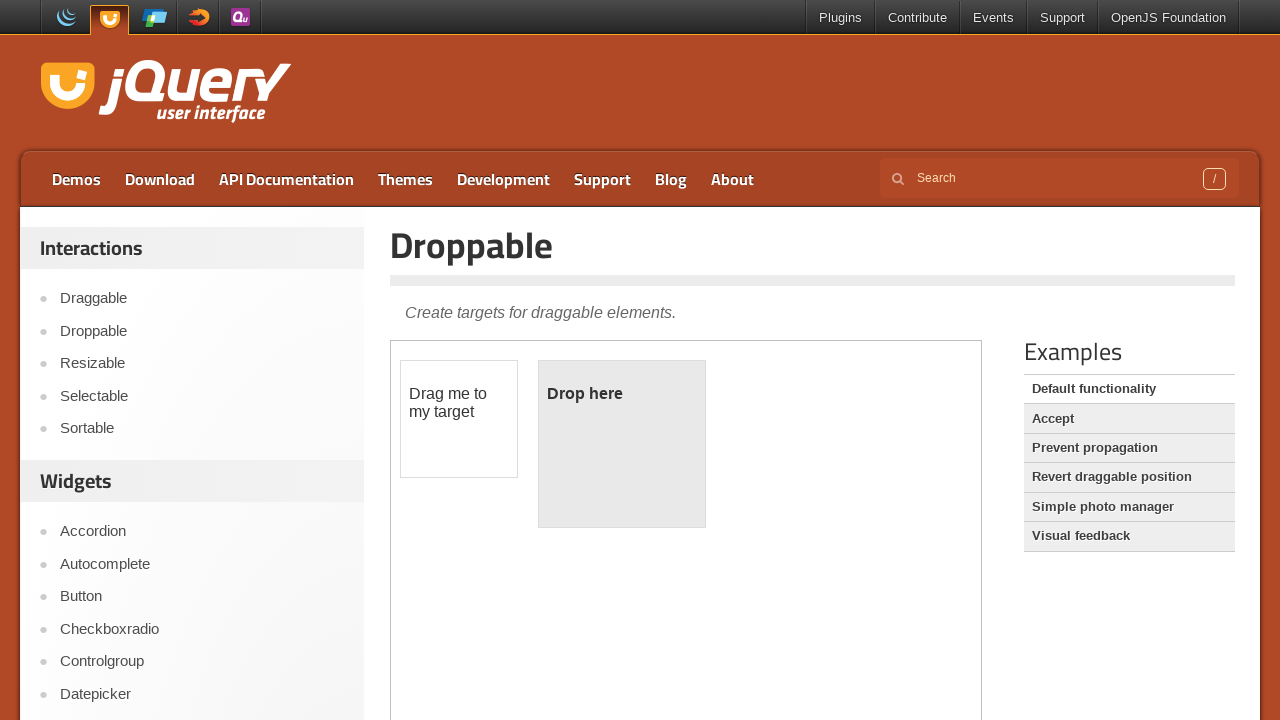

Successfully dragged the draggable element onto the droppable target at (622, 444)
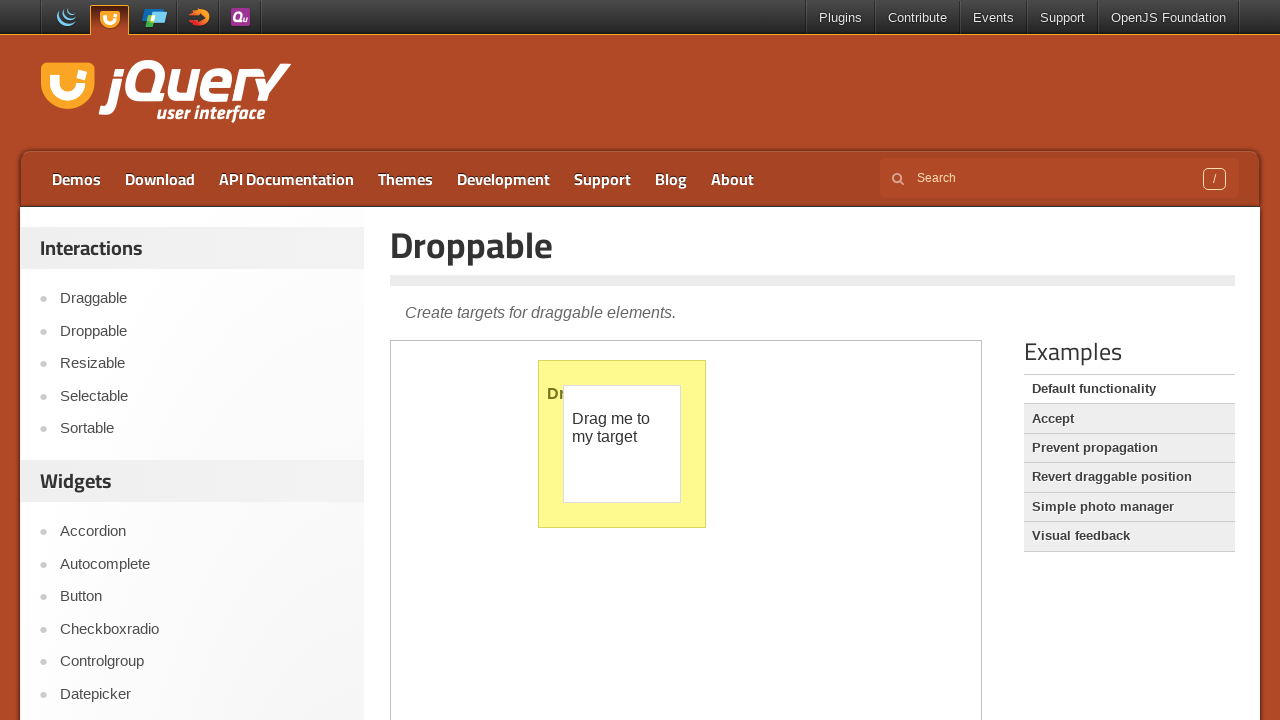

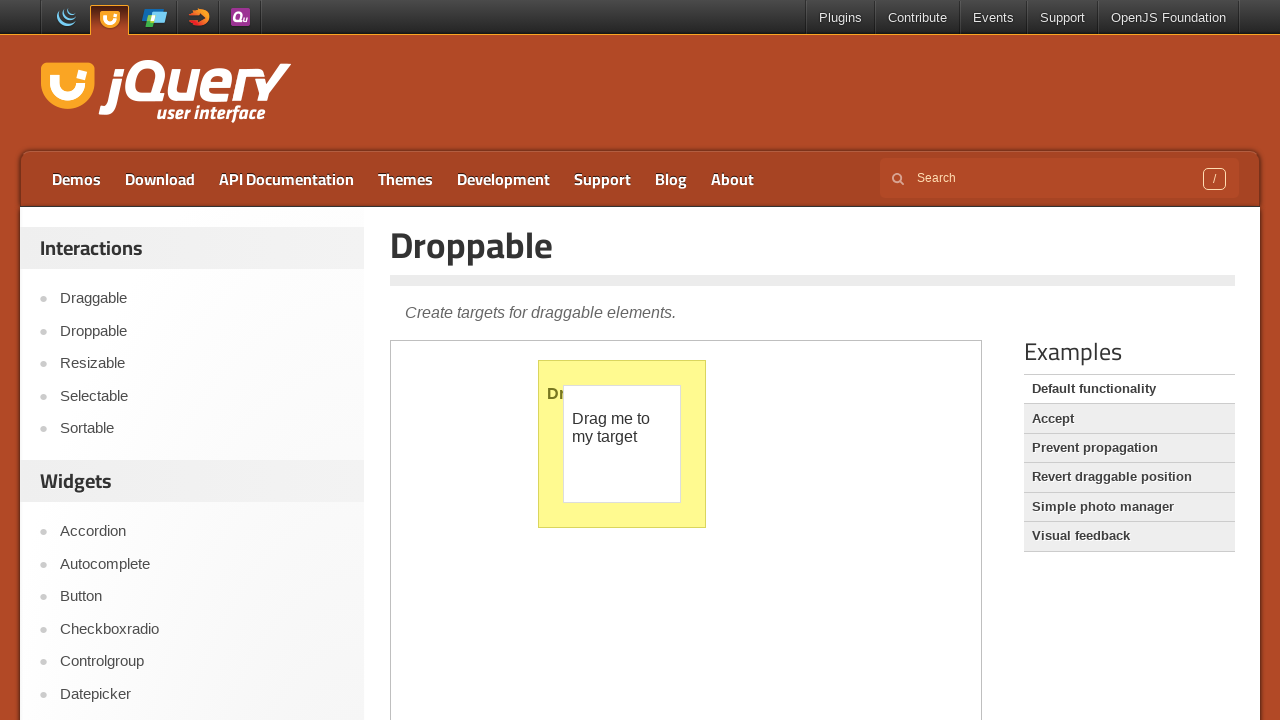